Solves a math problem by reading two numbers from the page, calculating their sum, selecting the result from a dropdown, and submitting the form

Starting URL: http://suninjuly.github.io/selects1.html

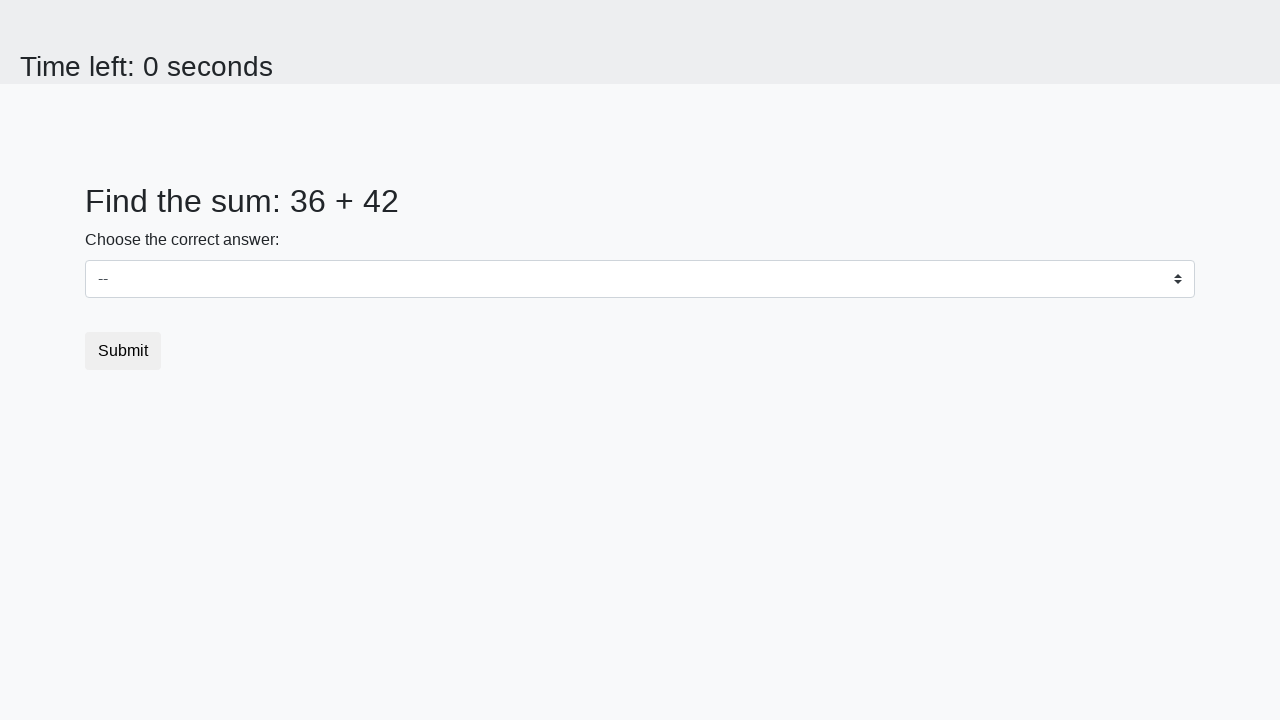

Retrieved first number from #num1 element
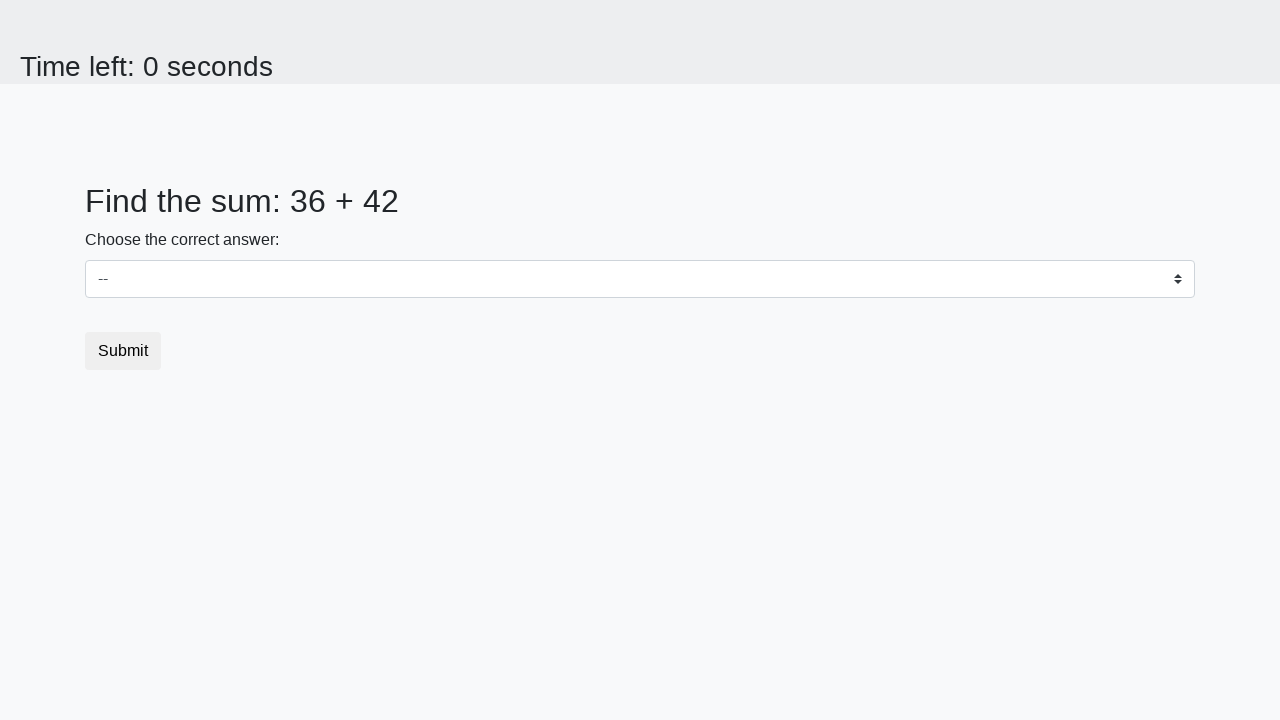

Retrieved second number from #num2 element
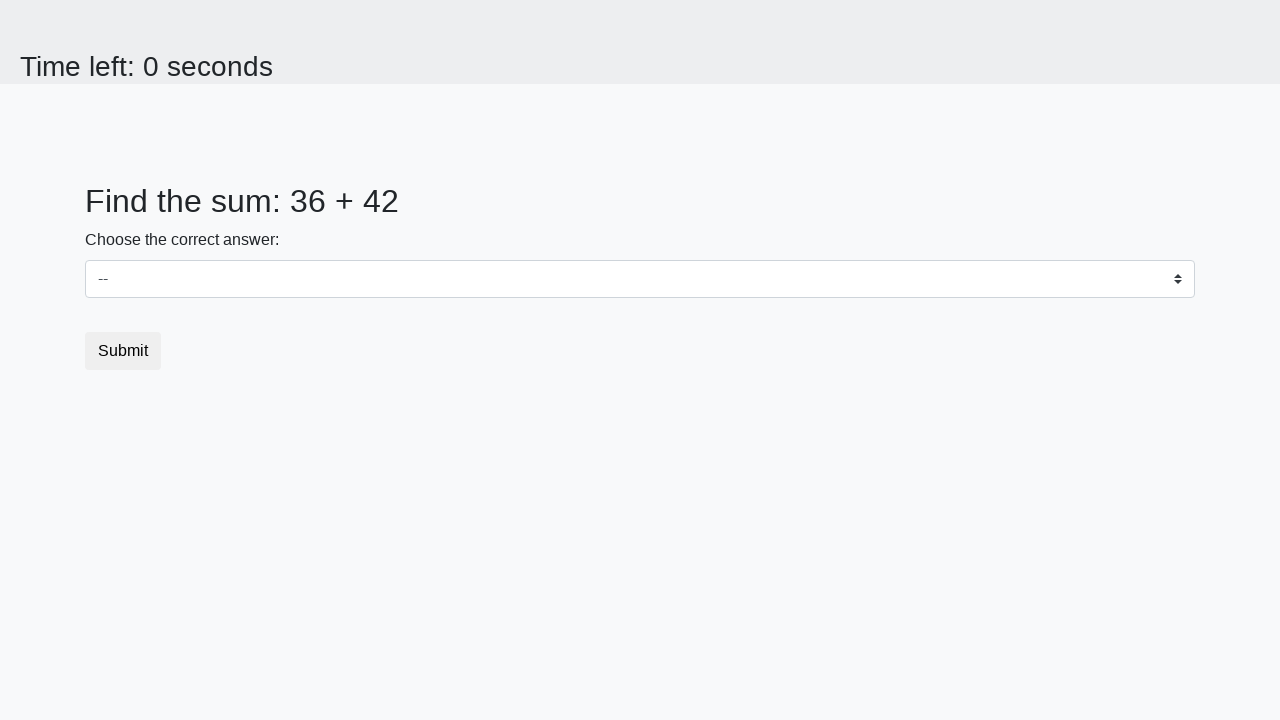

Calculated sum: 36 + 42 = 78
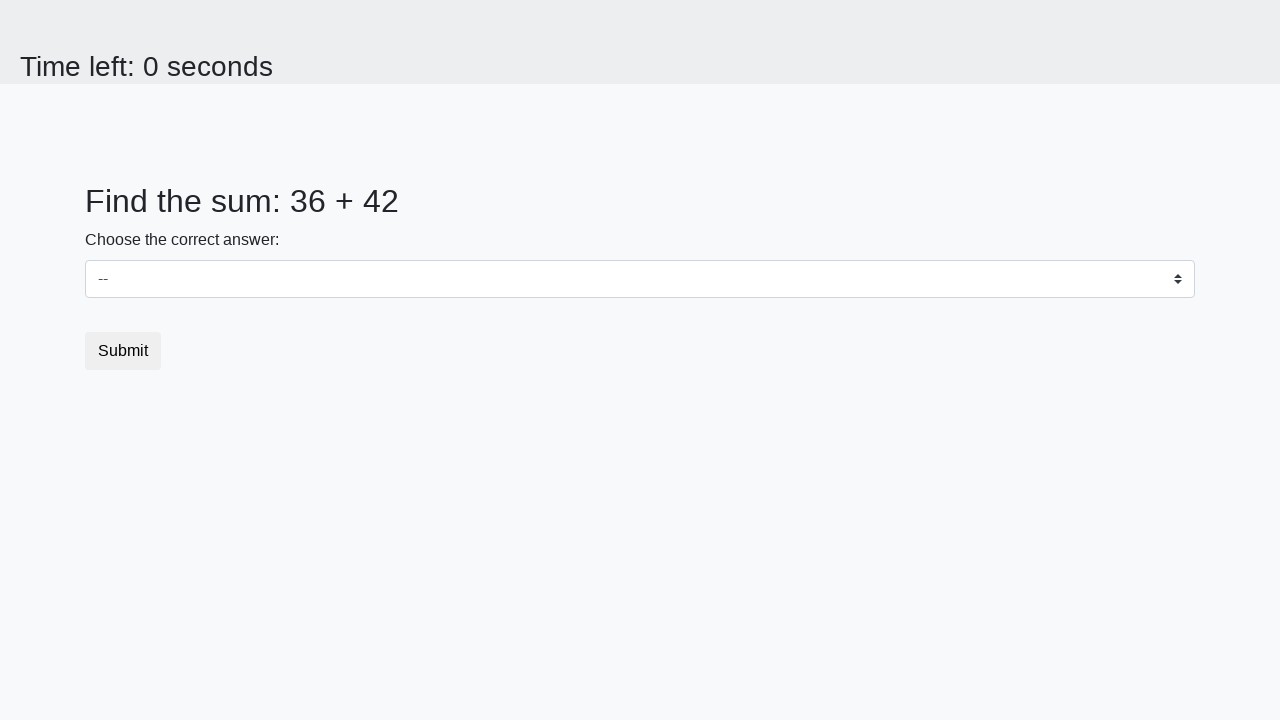

Selected calculated result '78' from dropdown on #dropdown
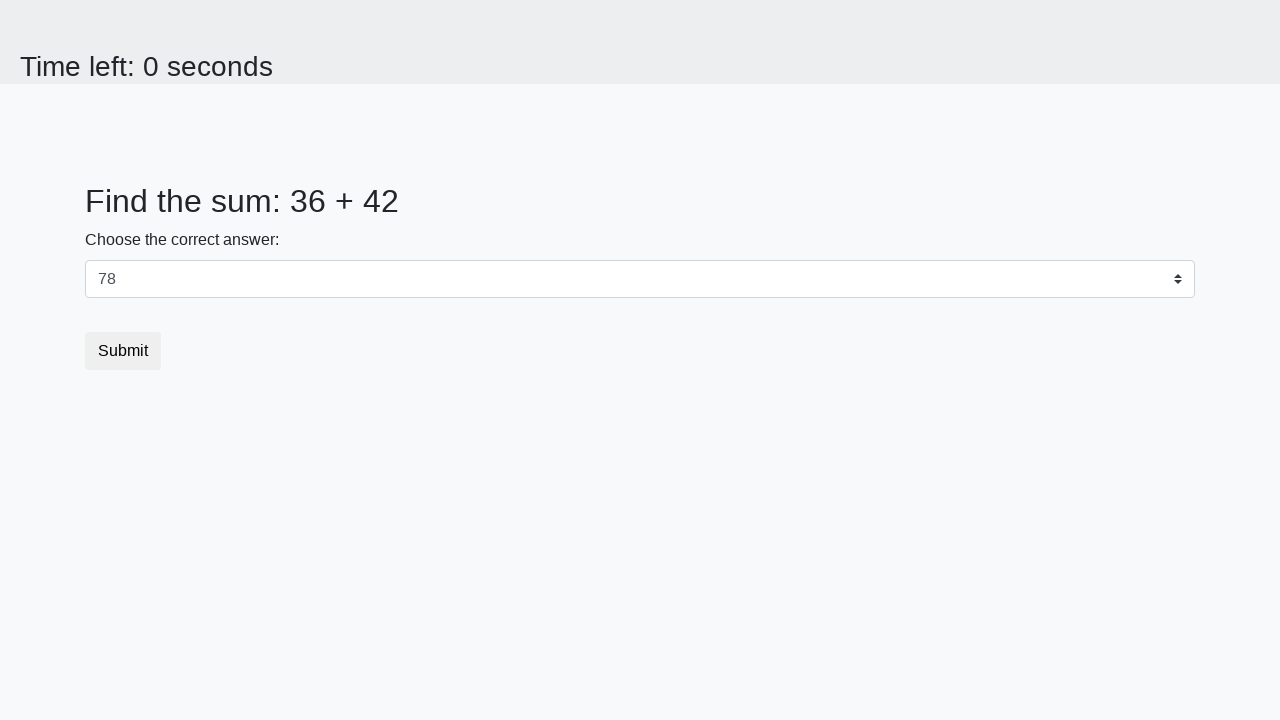

Clicked submit button to submit the form at (123, 351) on .btn-default
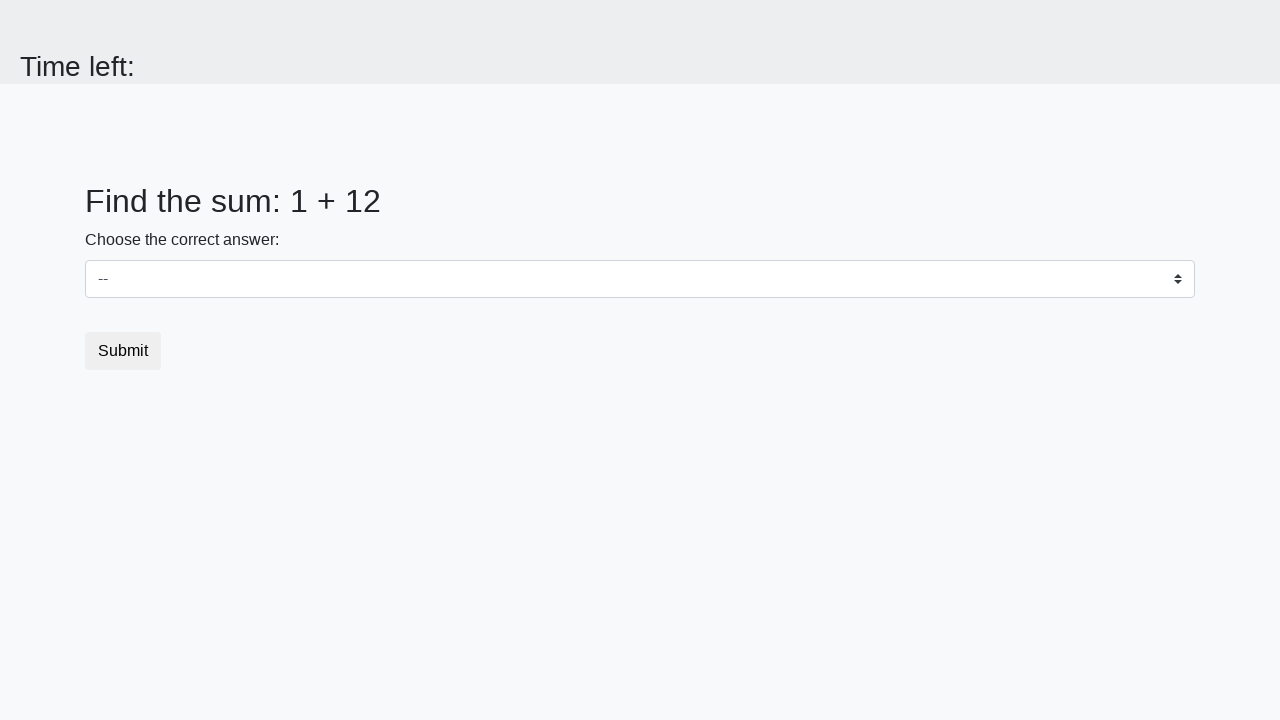

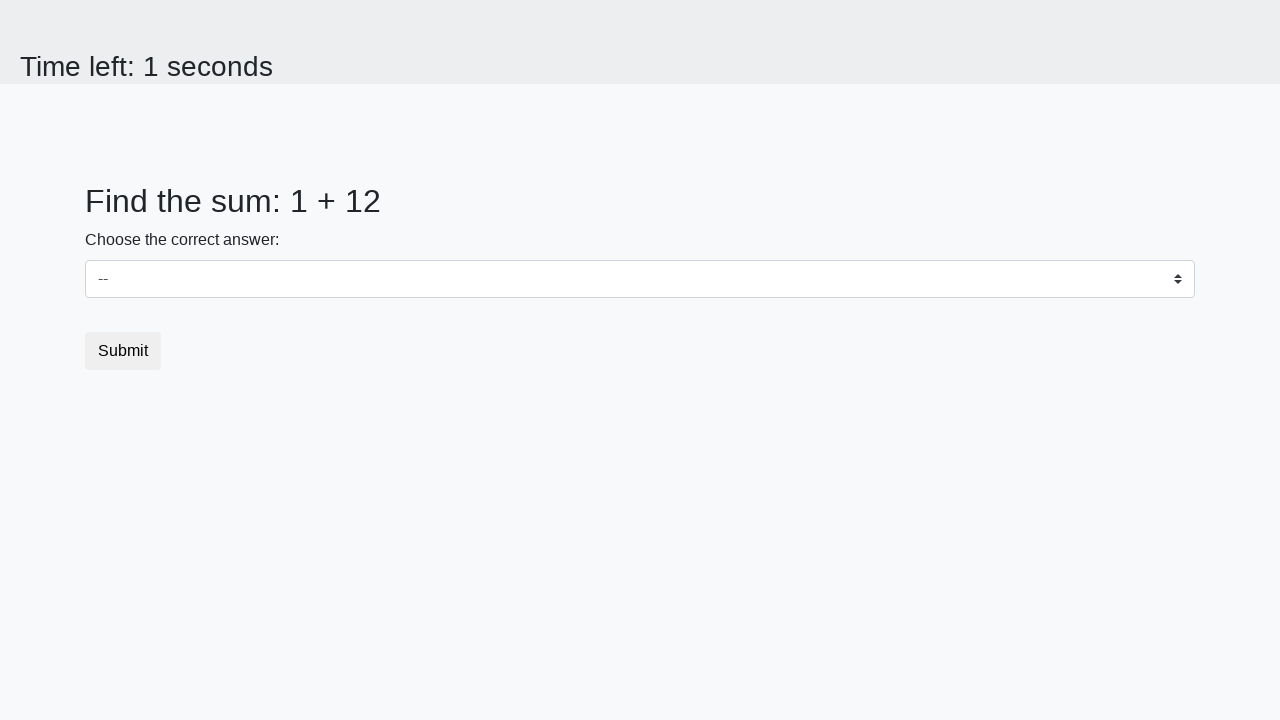